Tests scoped element finding by navigating to a practice page, locating footer links within a specific column, and opening each link in a new tab using keyboard shortcuts.

Starting URL: https://rahulshettyacademy.com/AutomationPractice/

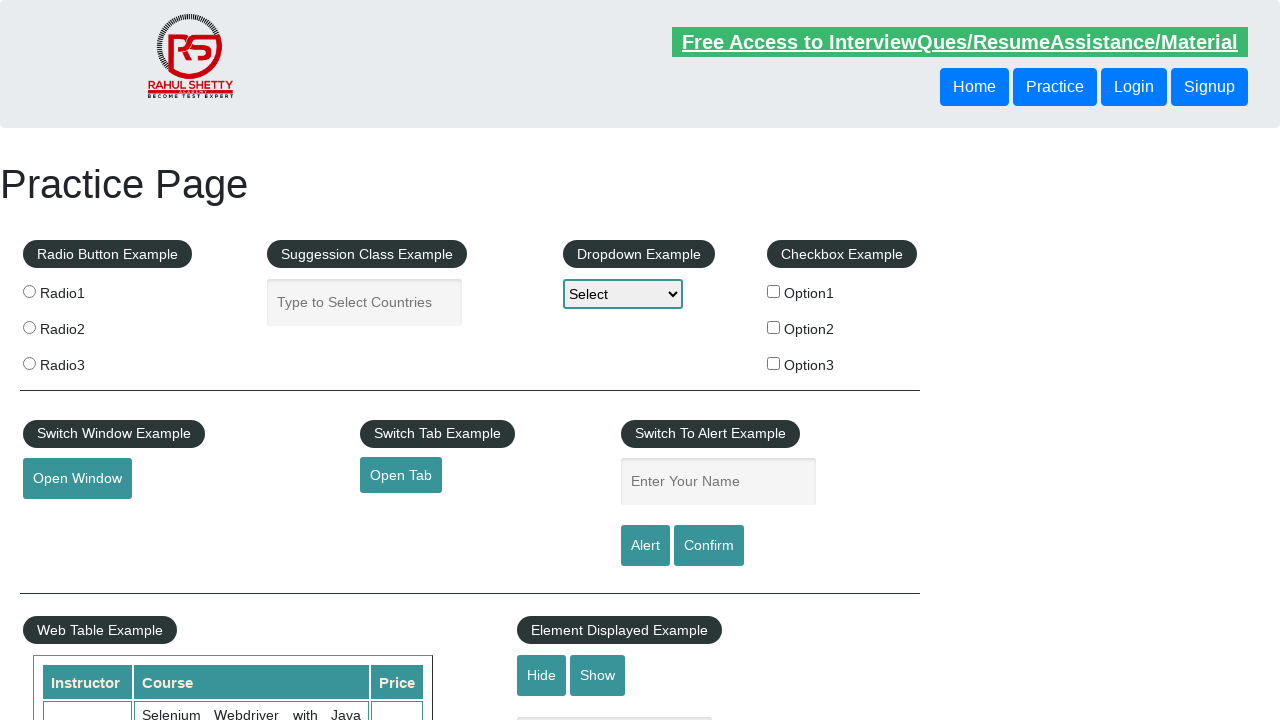

Waited for footer section with id 'gf-BIG' to load
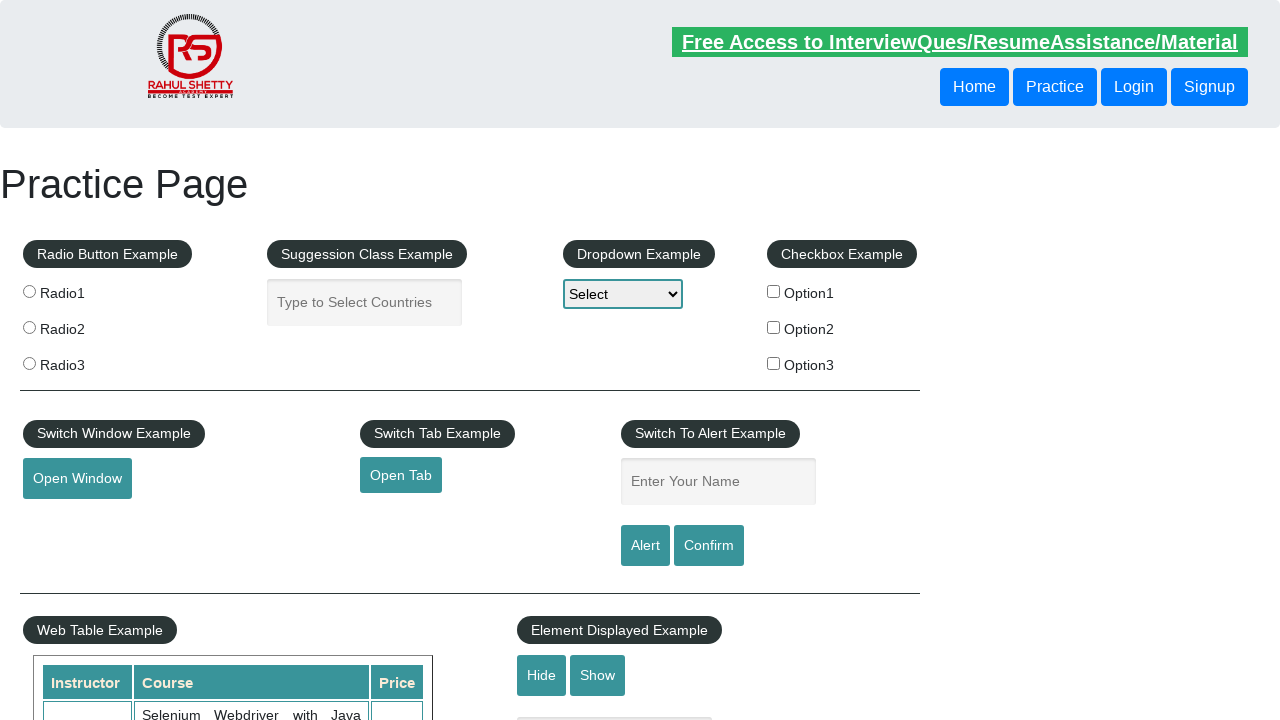

Located footer section element
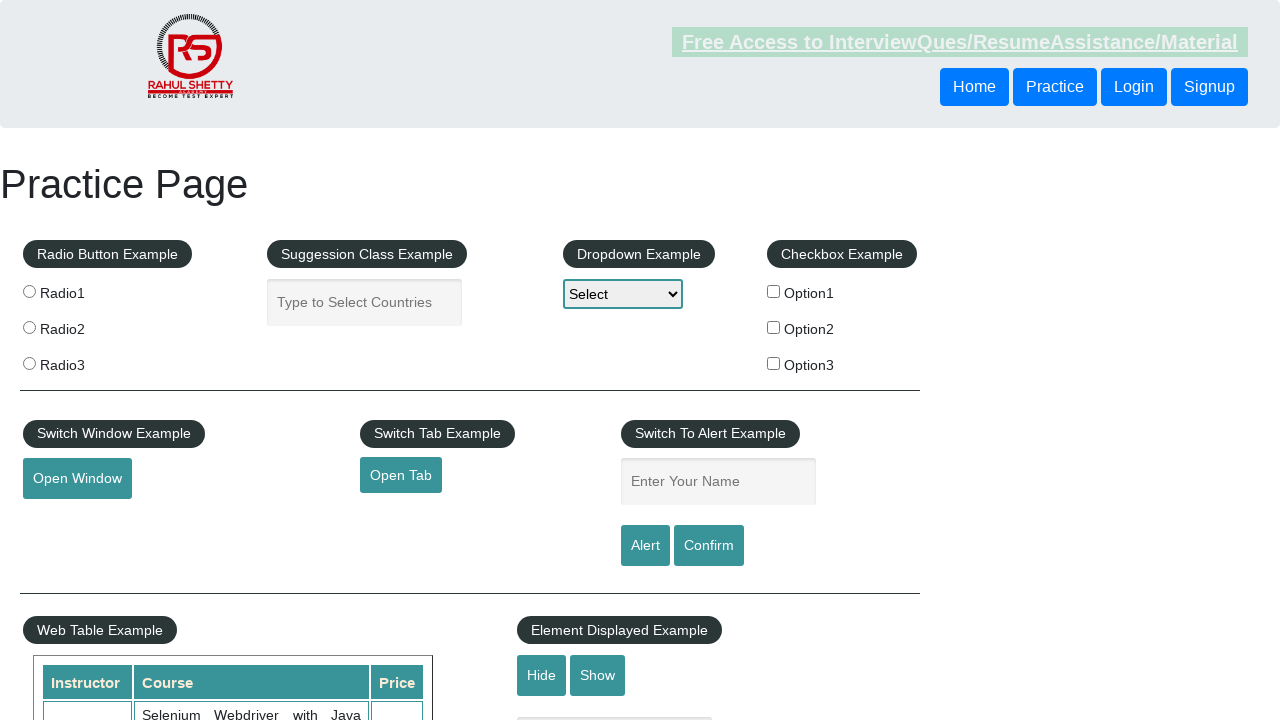

Located first column within footer section
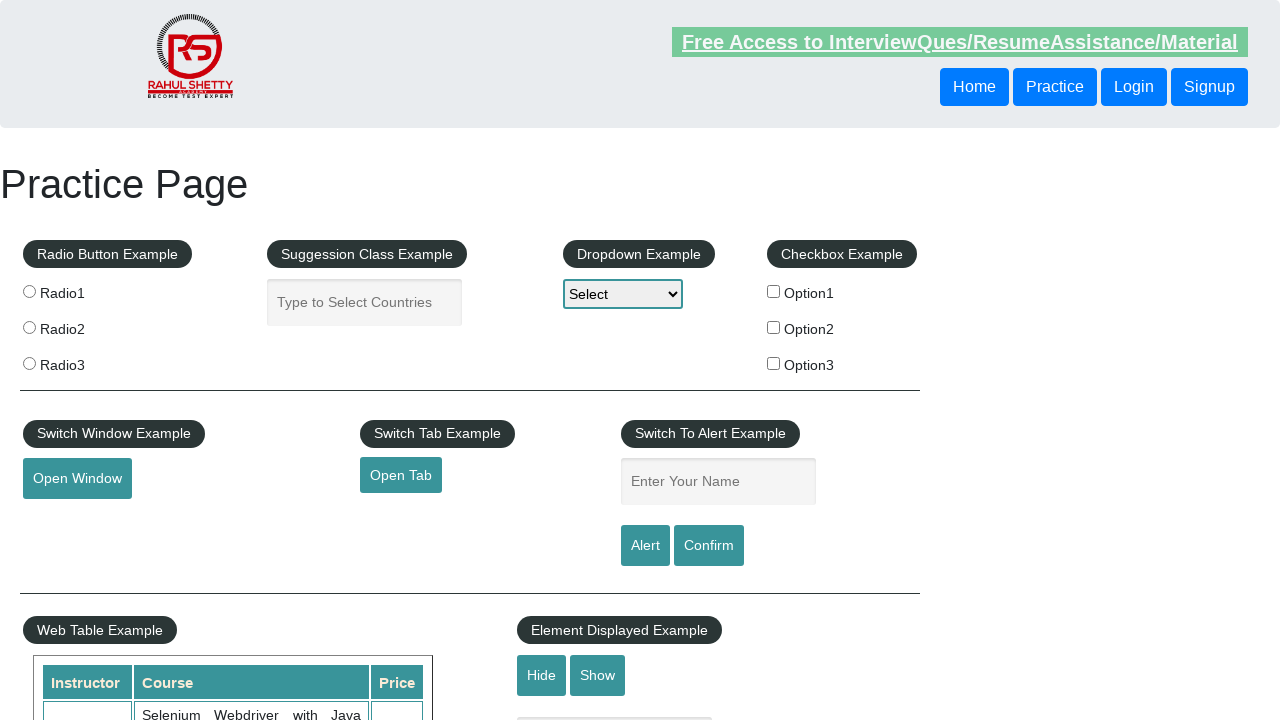

Located all links within the footer column
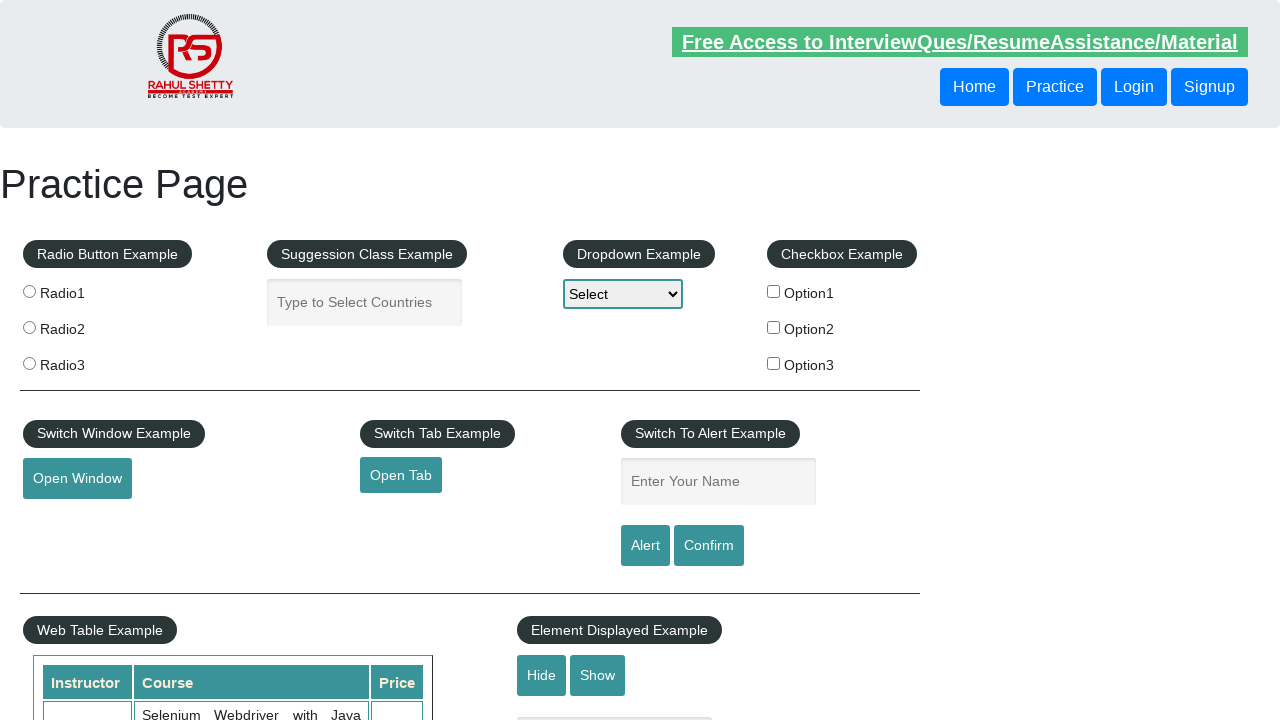

Found 5 links in the footer column
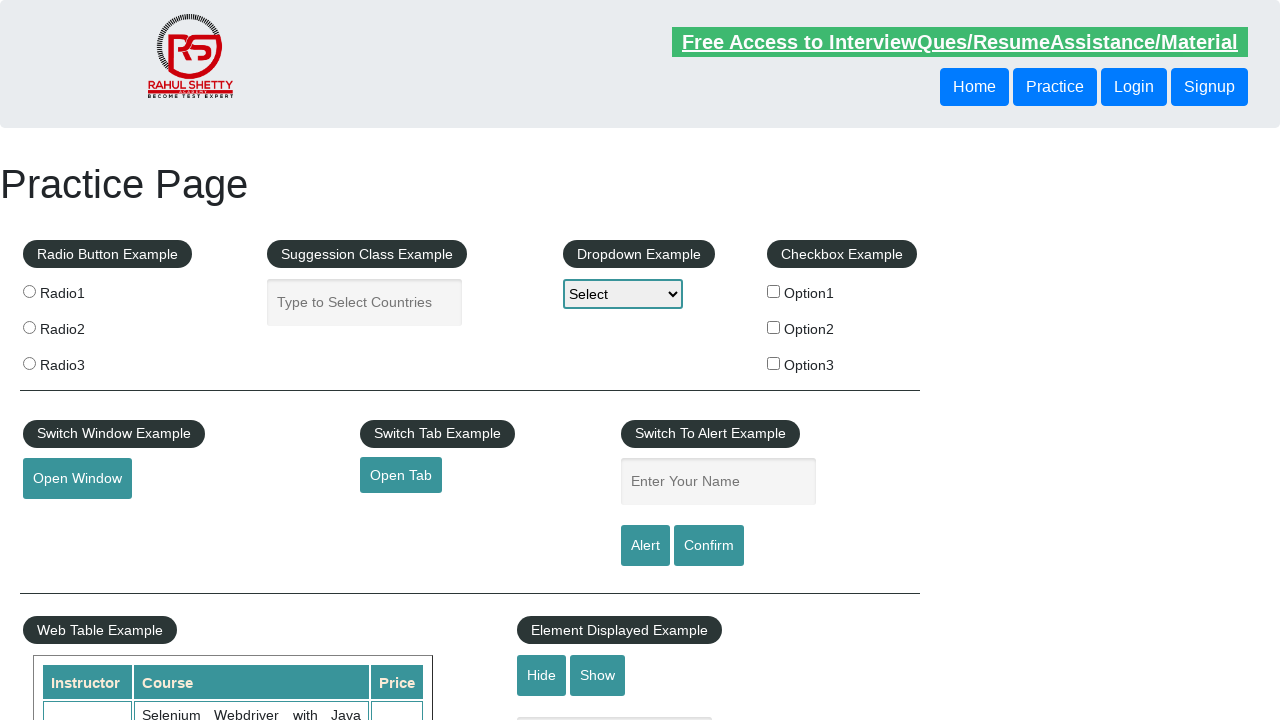

Opened footer link 1 in new tab using Ctrl+Click at (68, 520) on #gf-BIG >> xpath=//table/tbody/tr/td[1]/ul >> a >> nth=1
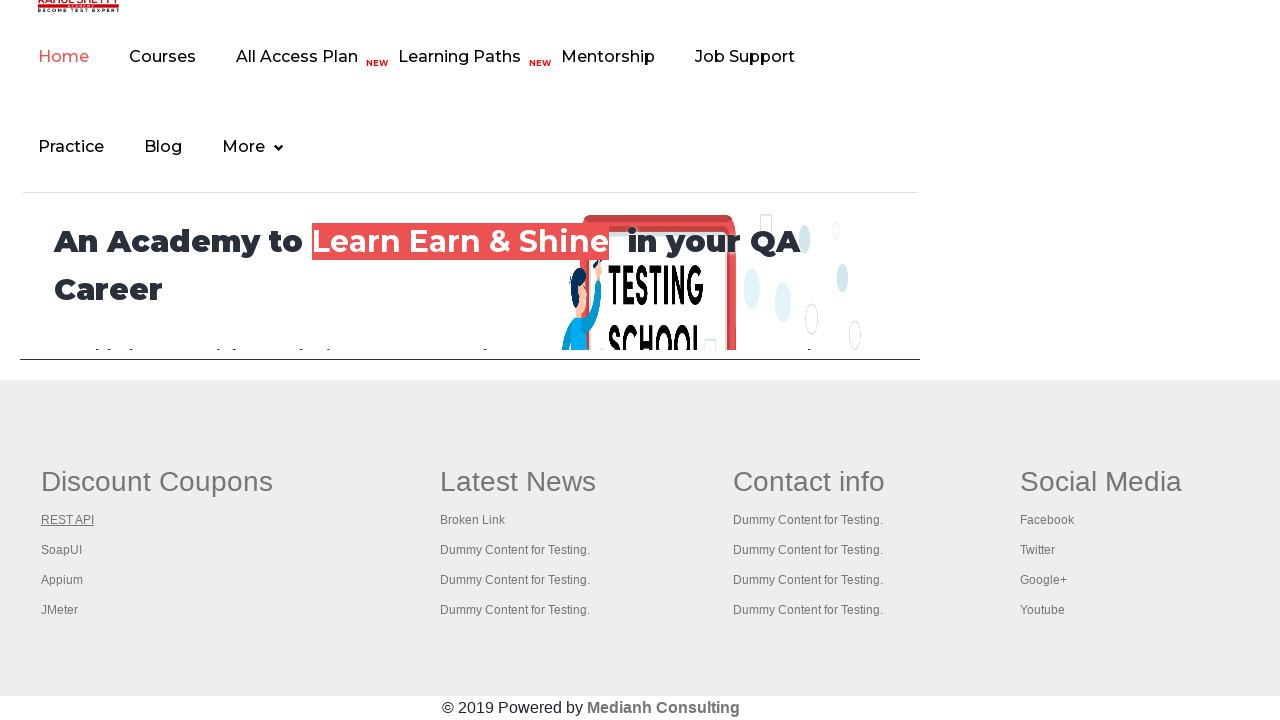

Waited 1000ms before opening next link
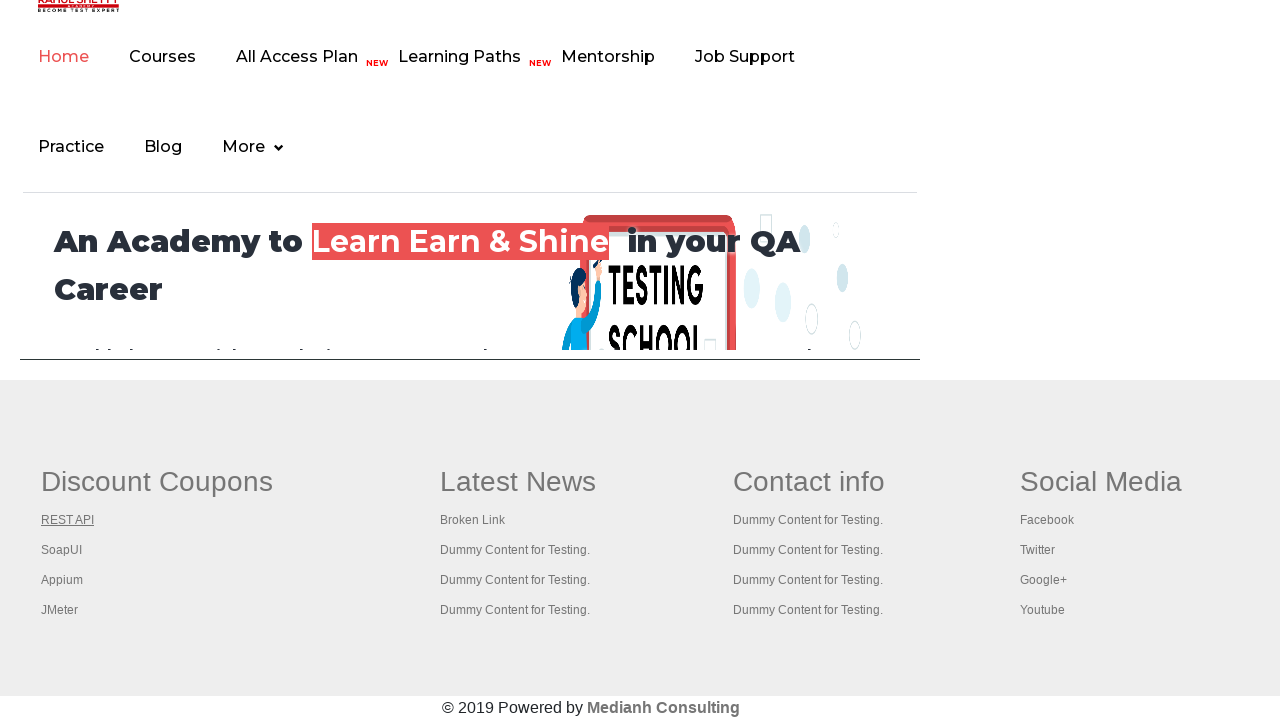

Opened footer link 2 in new tab using Ctrl+Click at (62, 550) on #gf-BIG >> xpath=//table/tbody/tr/td[1]/ul >> a >> nth=2
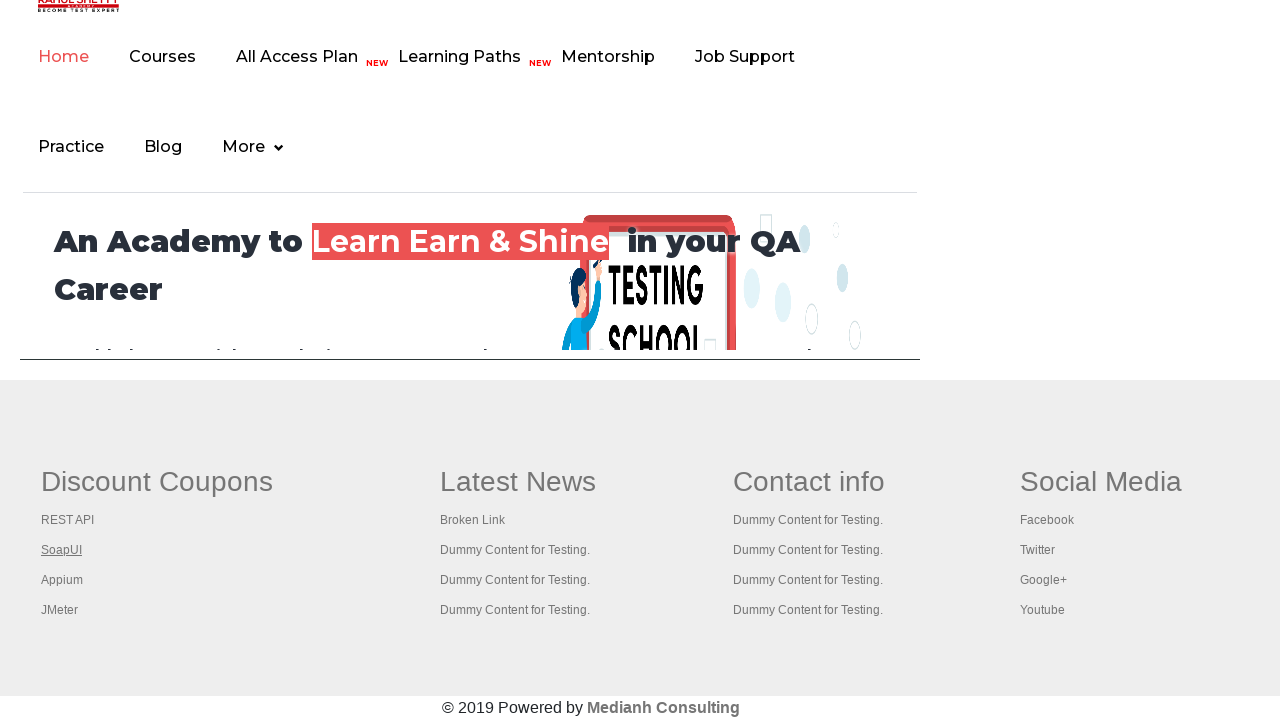

Waited 1000ms before opening next link
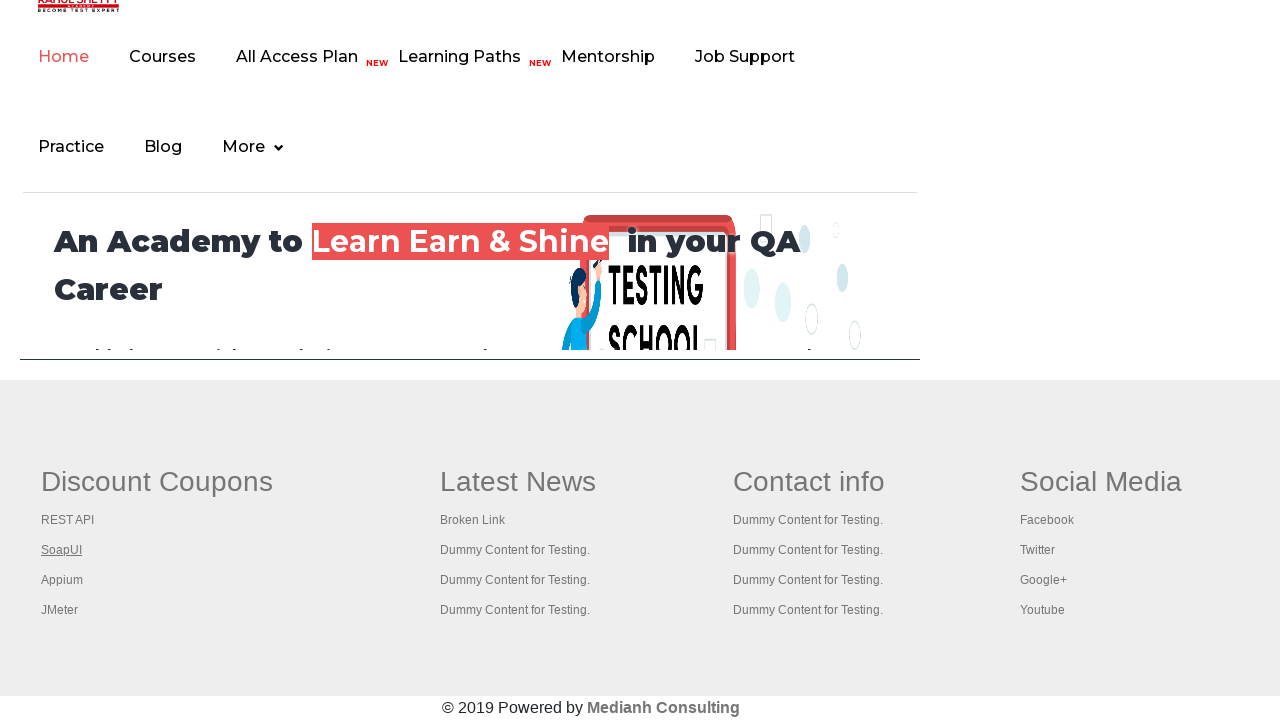

Opened footer link 3 in new tab using Ctrl+Click at (62, 580) on #gf-BIG >> xpath=//table/tbody/tr/td[1]/ul >> a >> nth=3
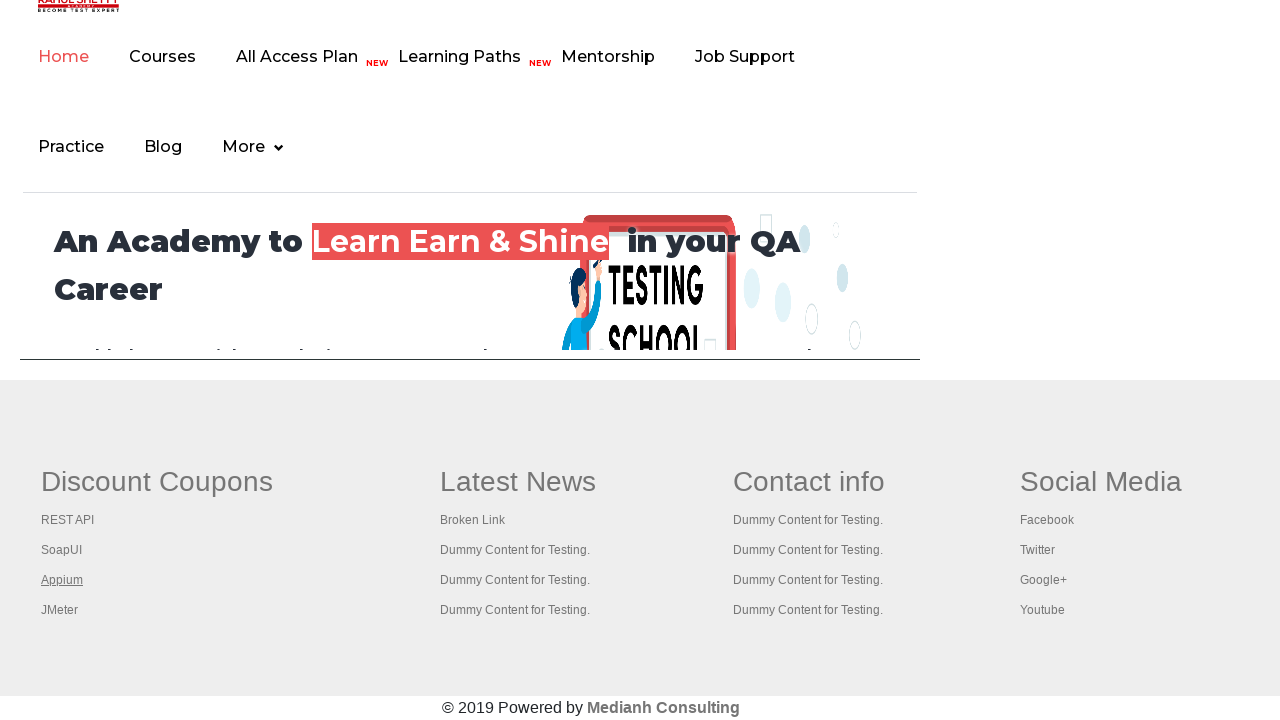

Waited 1000ms before opening next link
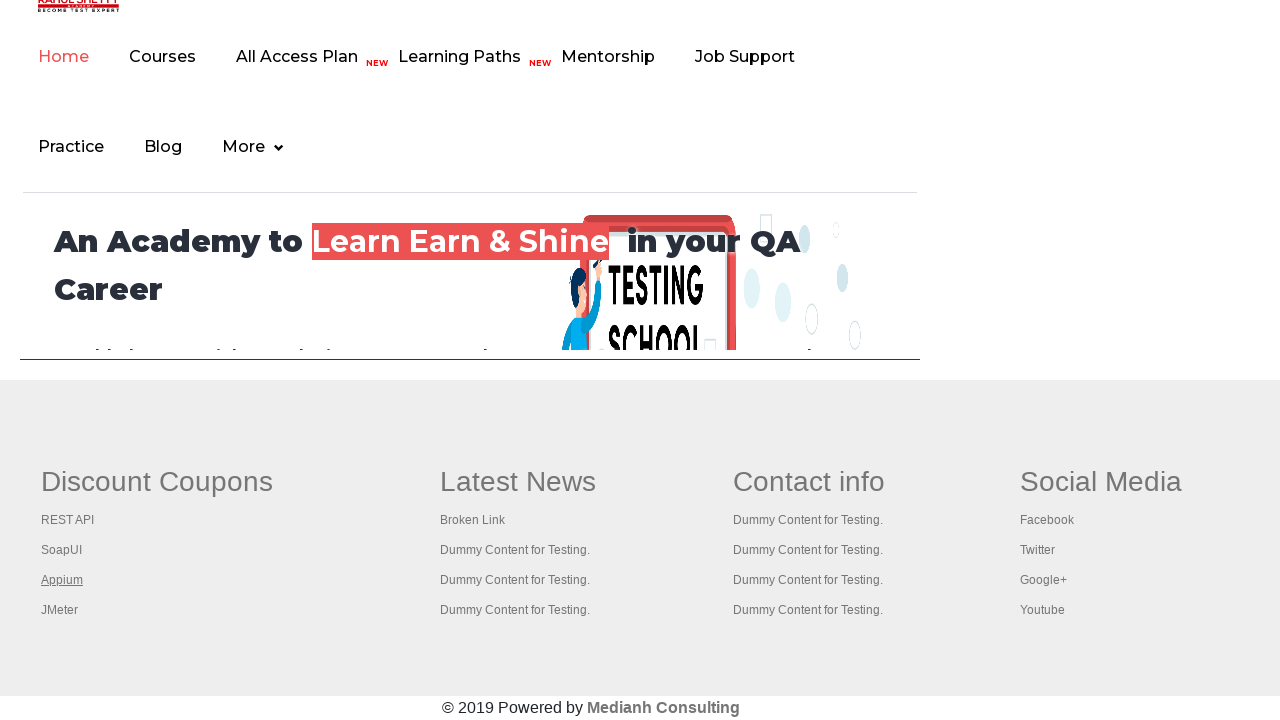

Opened footer link 4 in new tab using Ctrl+Click at (60, 610) on #gf-BIG >> xpath=//table/tbody/tr/td[1]/ul >> a >> nth=4
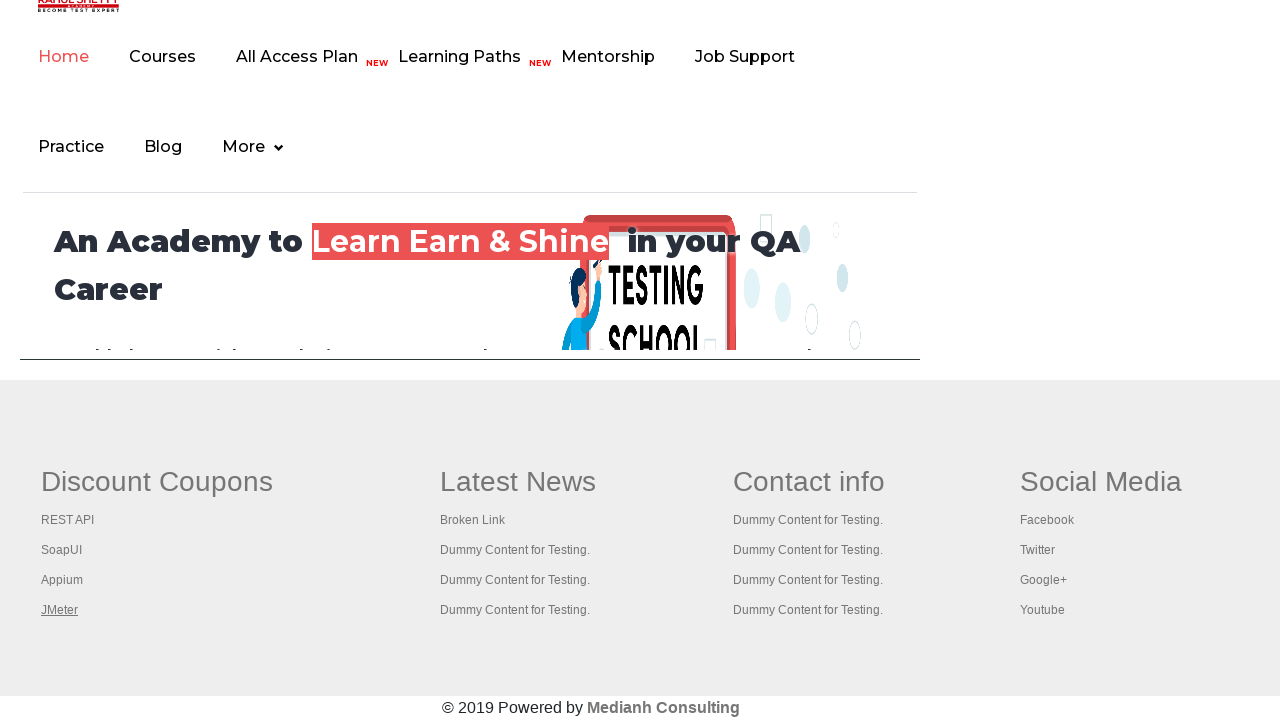

Waited 1000ms before opening next link
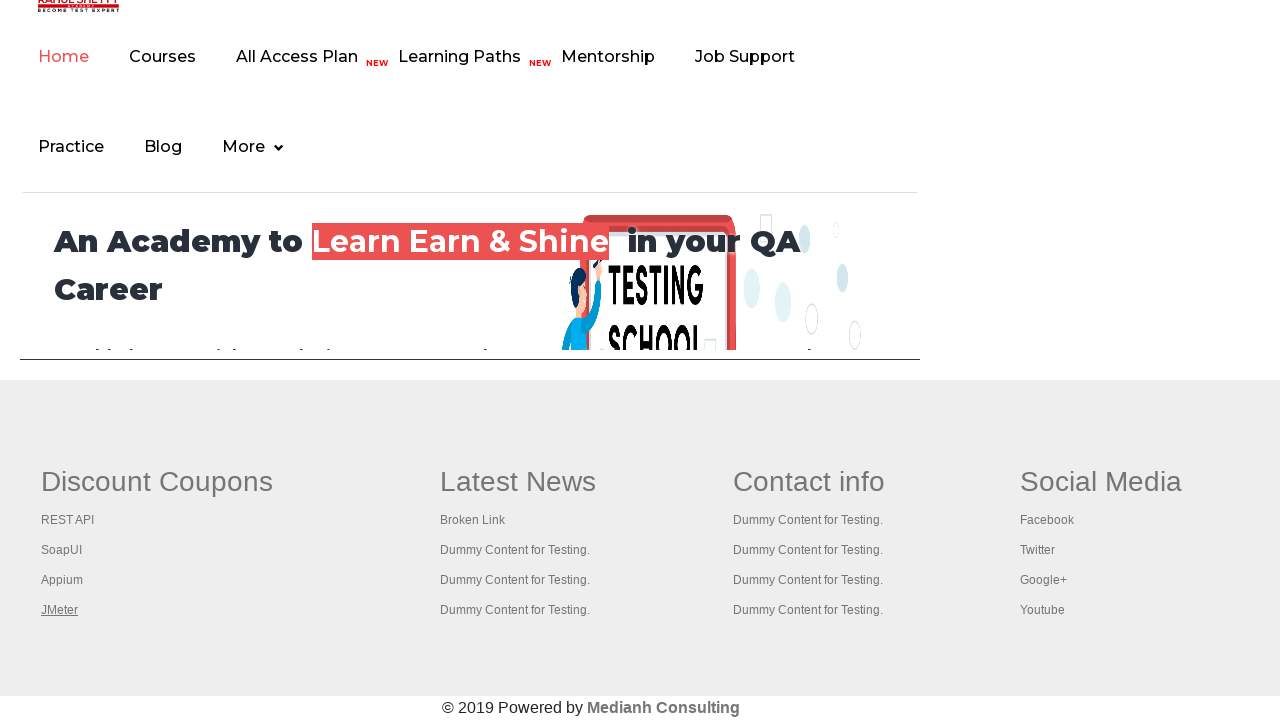

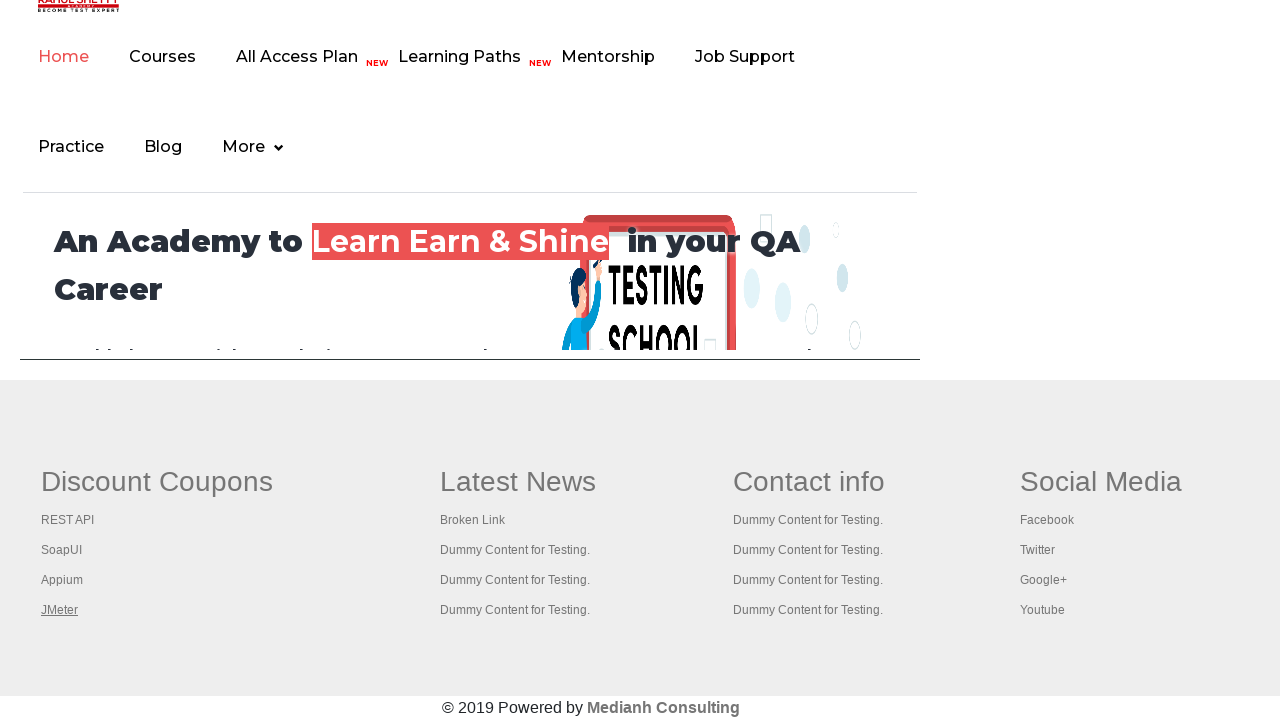